Tests clicking the Elemental Selenium link at the bottom of the inputs page

Starting URL: https://the-internet.herokuapp.com/inputs

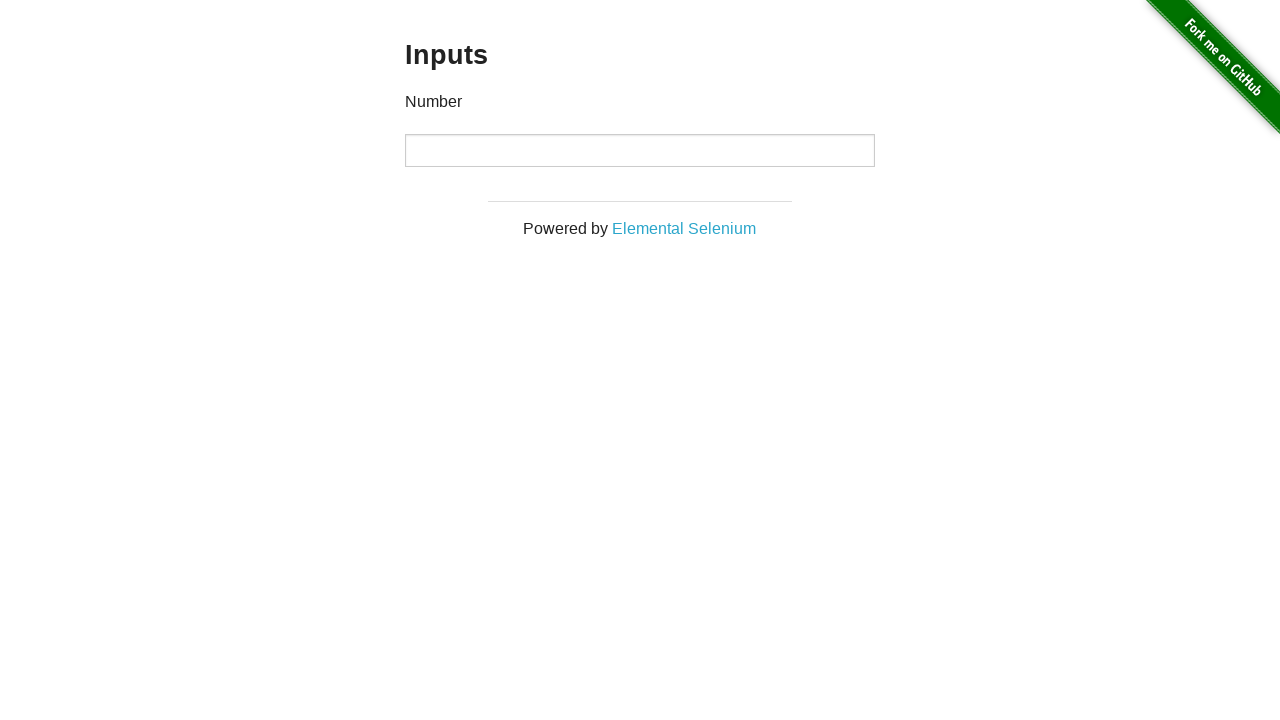

Navigated to the inputs page
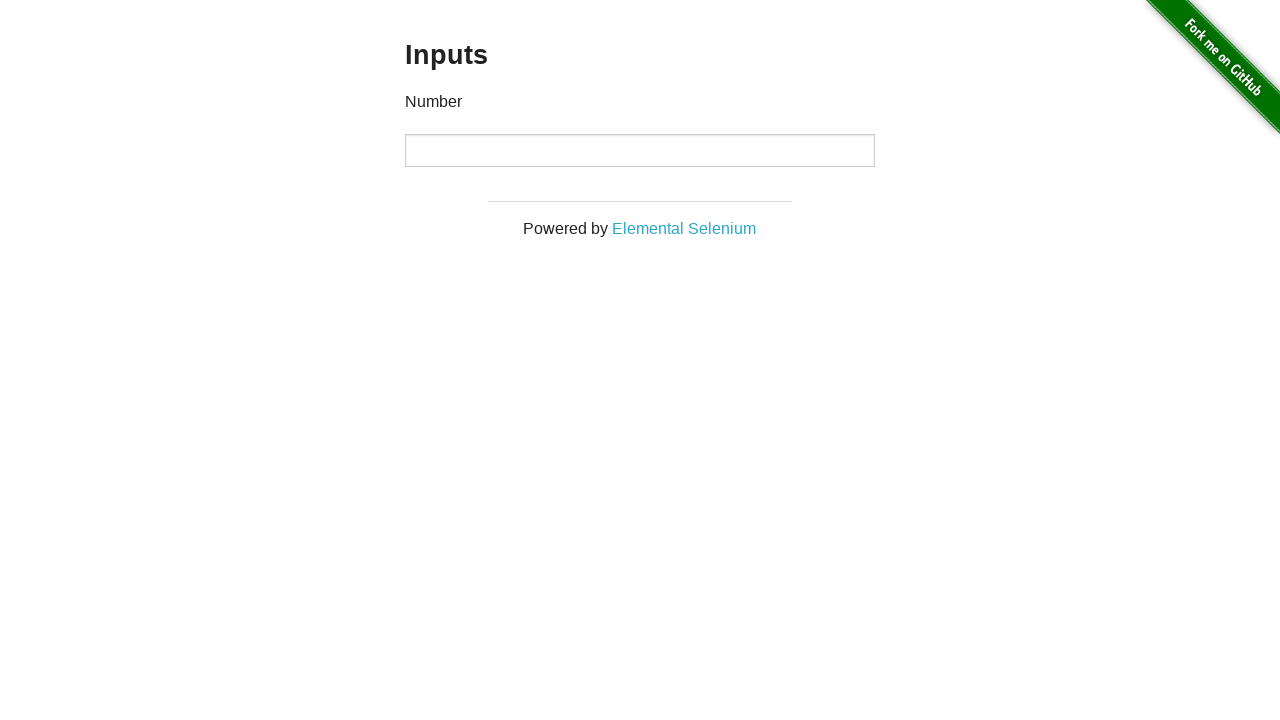

Clicked the Elemental Selenium link at the bottom of the inputs page at (684, 228) on a:has-text('Elemental Selenium')
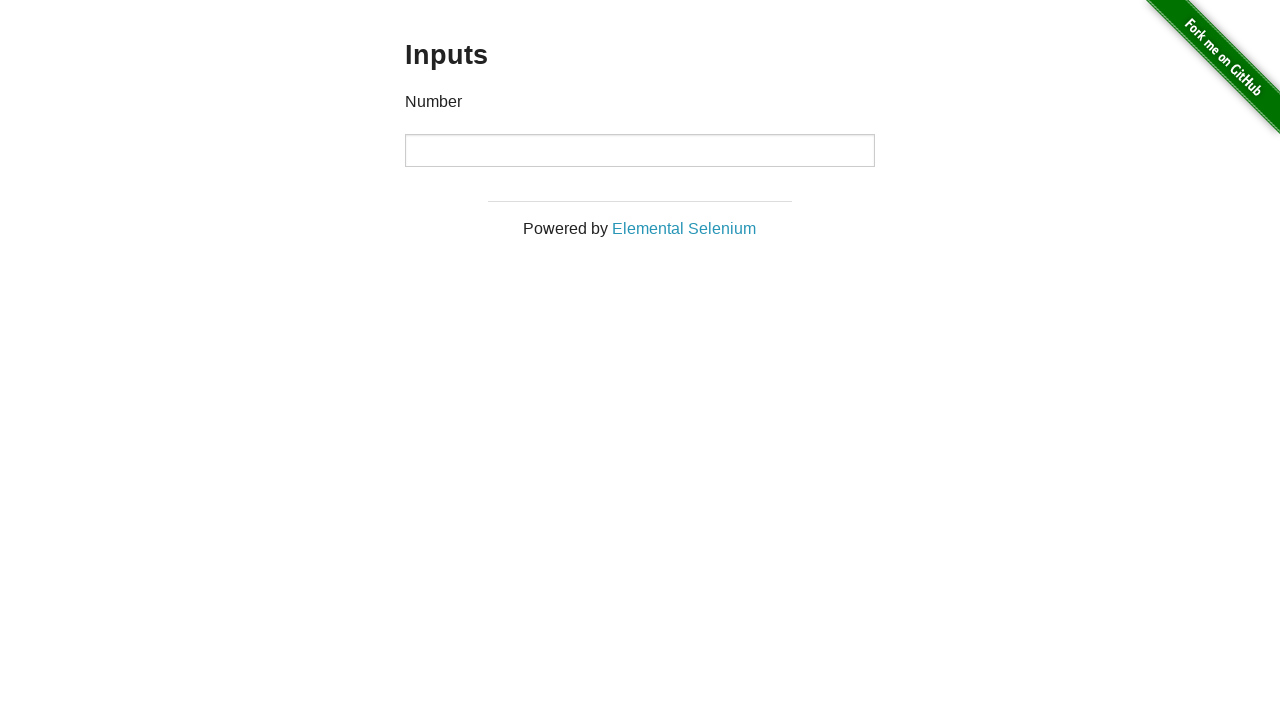

Waited for page to load after clicking Elemental Selenium link
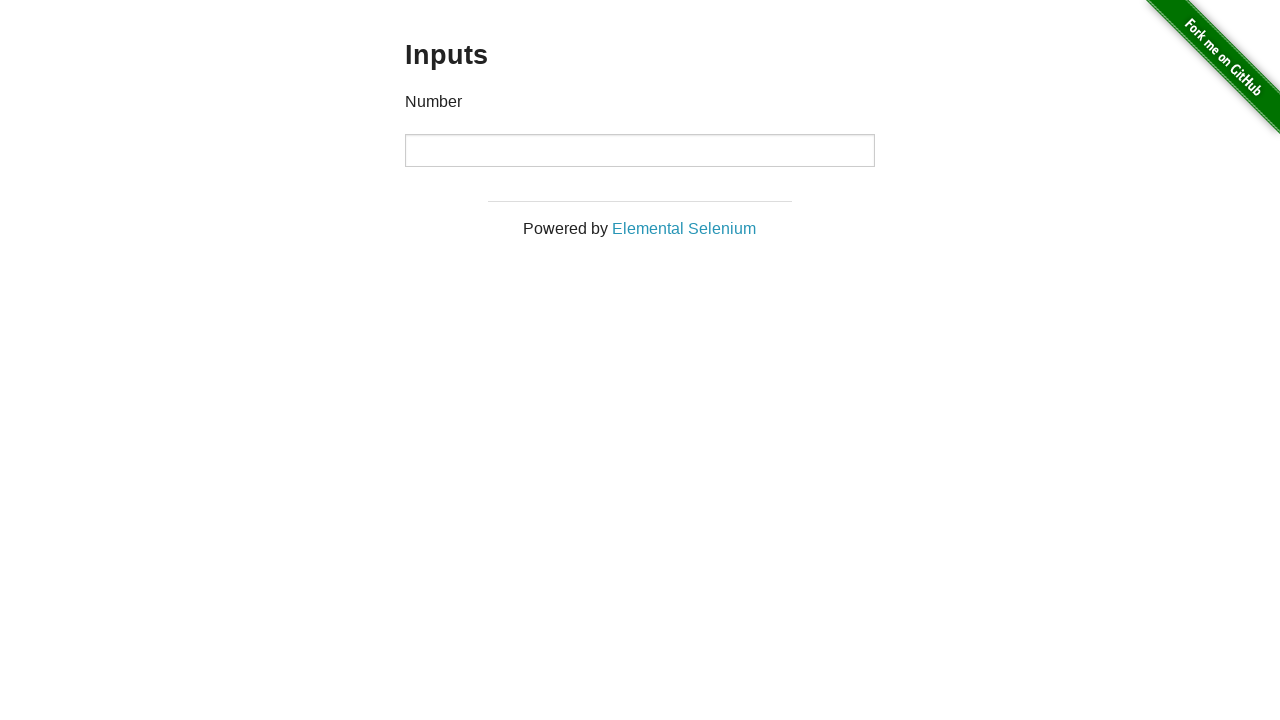

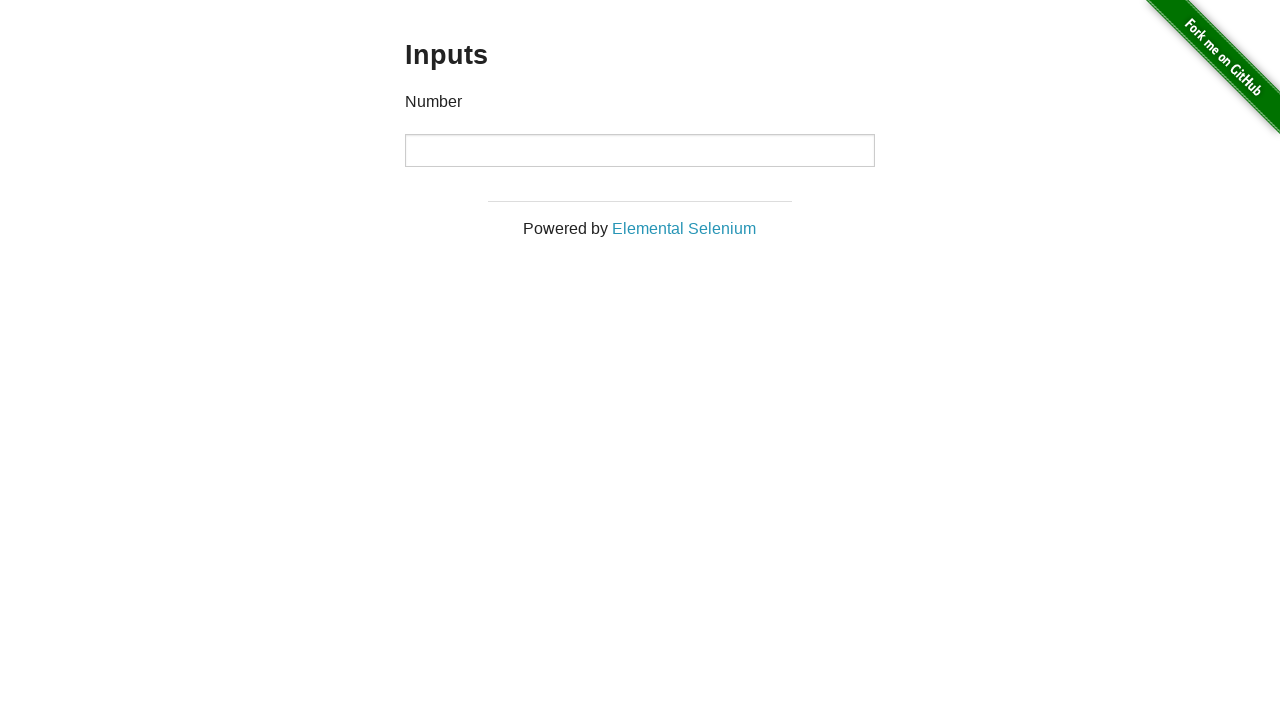